Solves a math problem by reading two numbers from the page, calculating their sum, selecting the result from a dropdown, and submitting the form

Starting URL: https://suninjuly.github.io/selects1.html

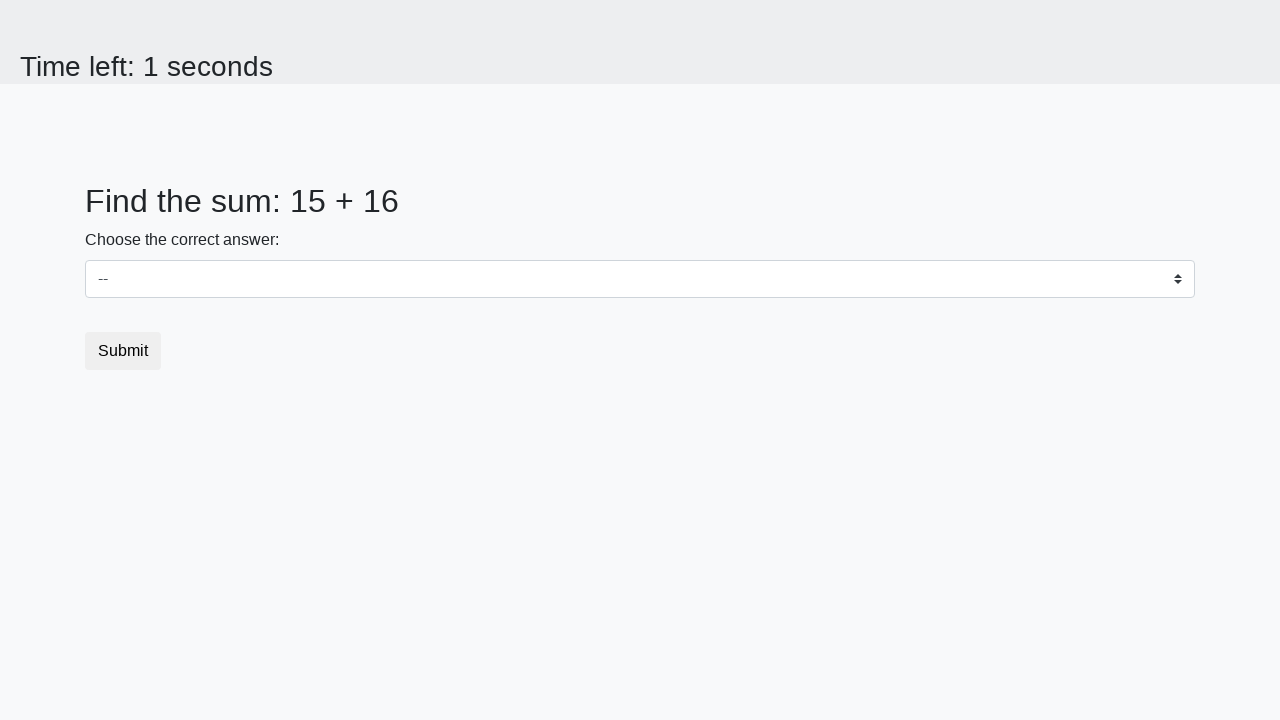

Retrieved first number from #num1 element
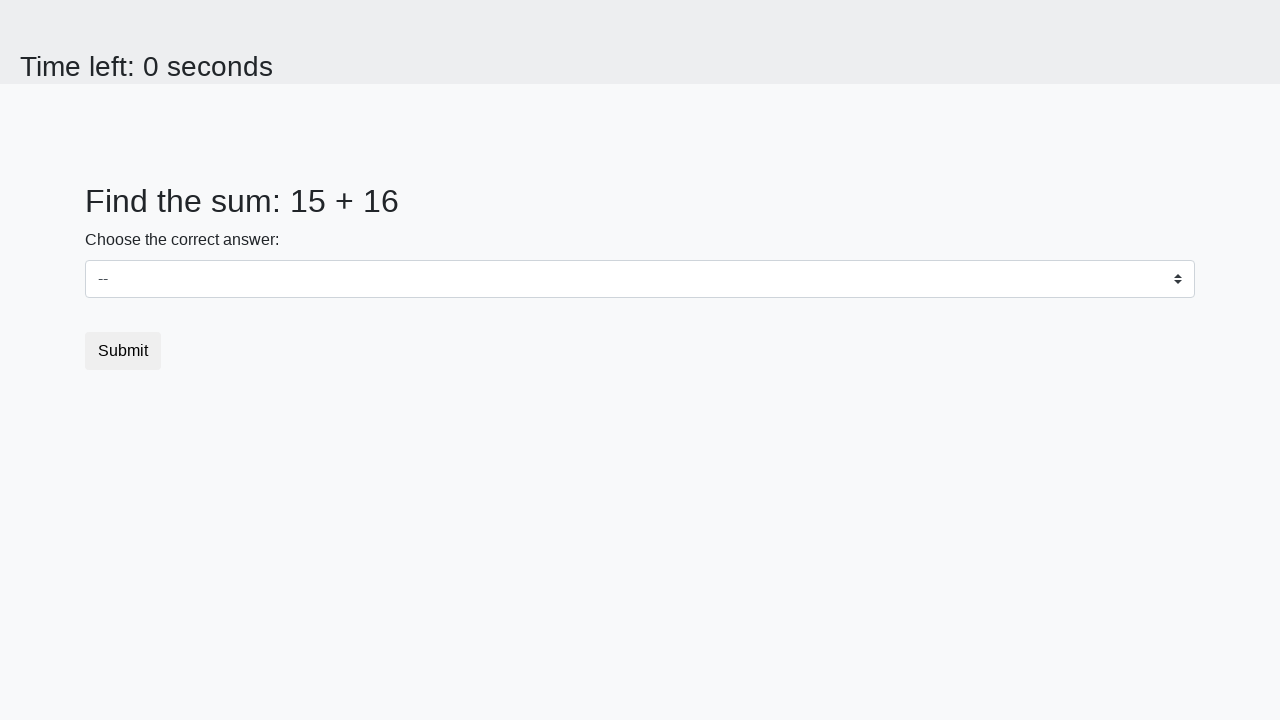

Retrieved second number from #num2 element
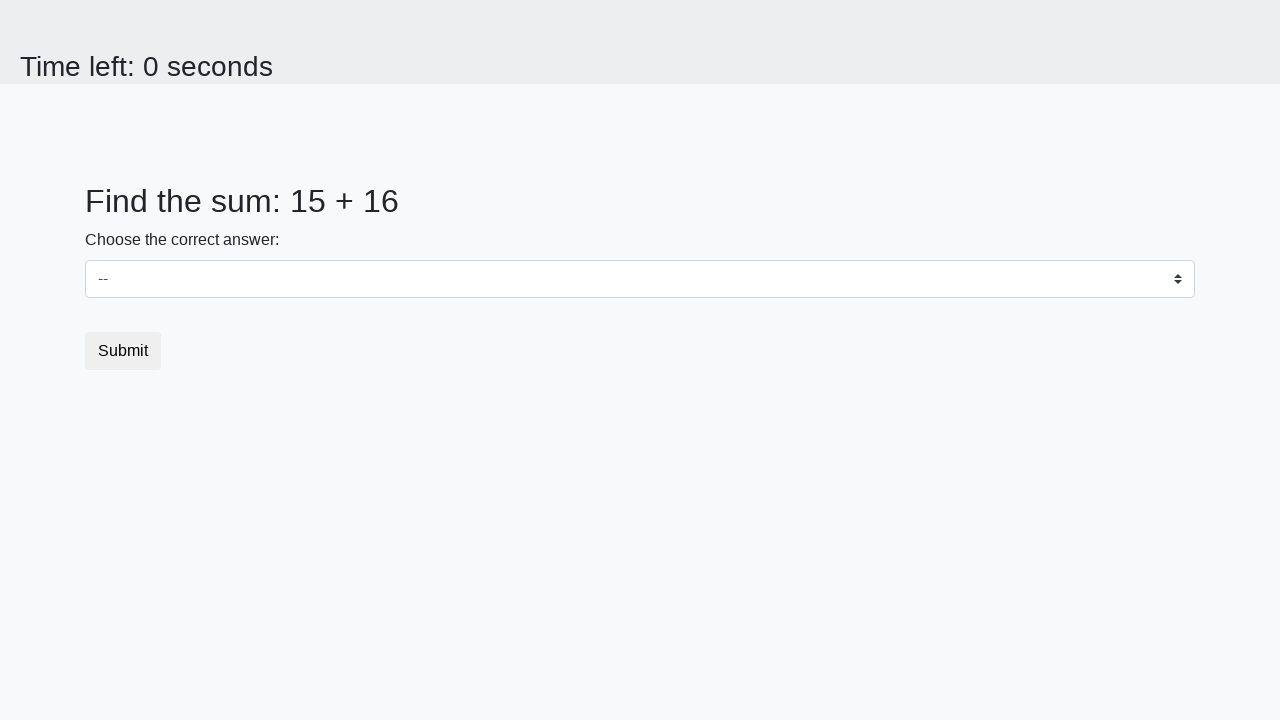

Calculated sum: 15 + 16 = 31
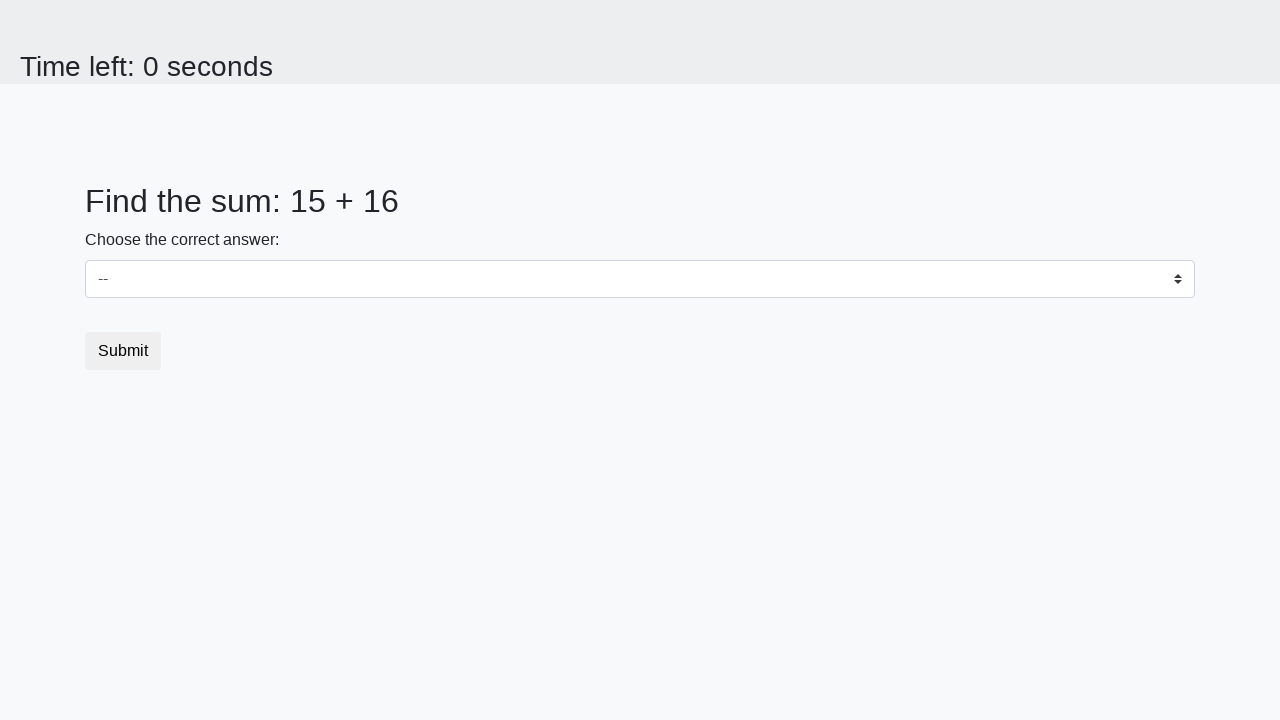

Selected calculated result '31' from dropdown on #dropdown
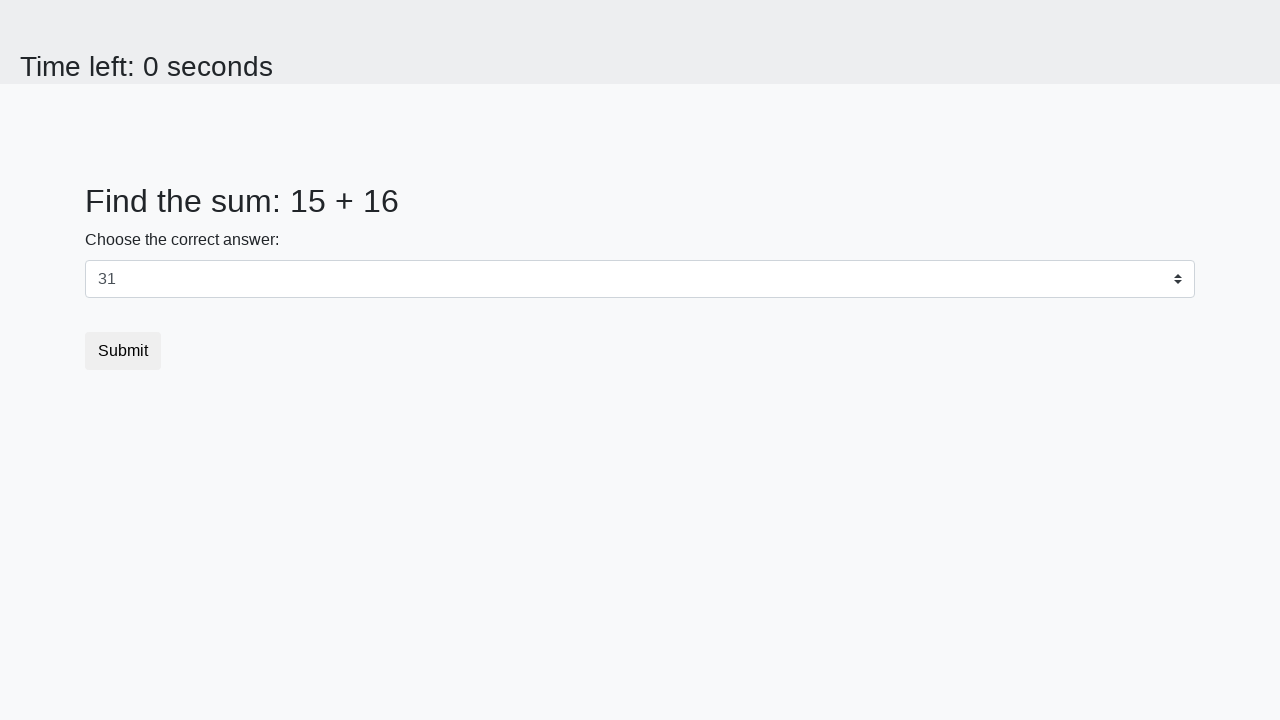

Clicked submit button to complete the form at (123, 351) on .btn
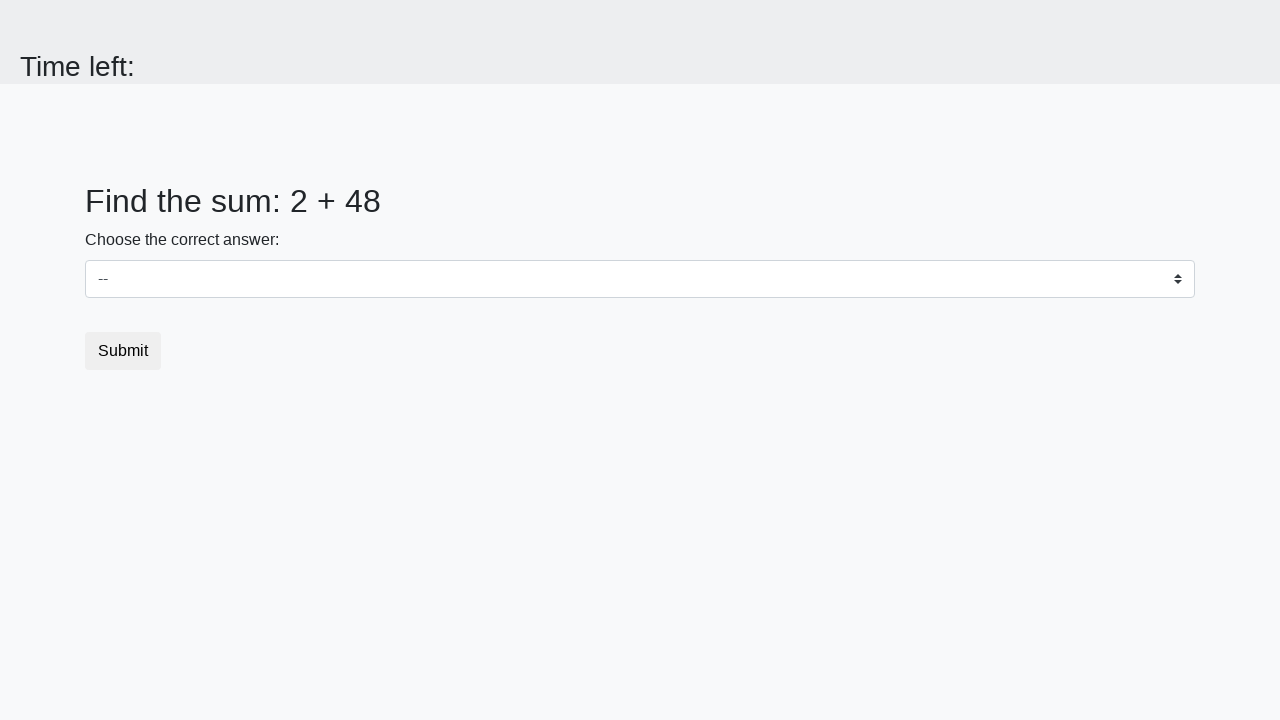

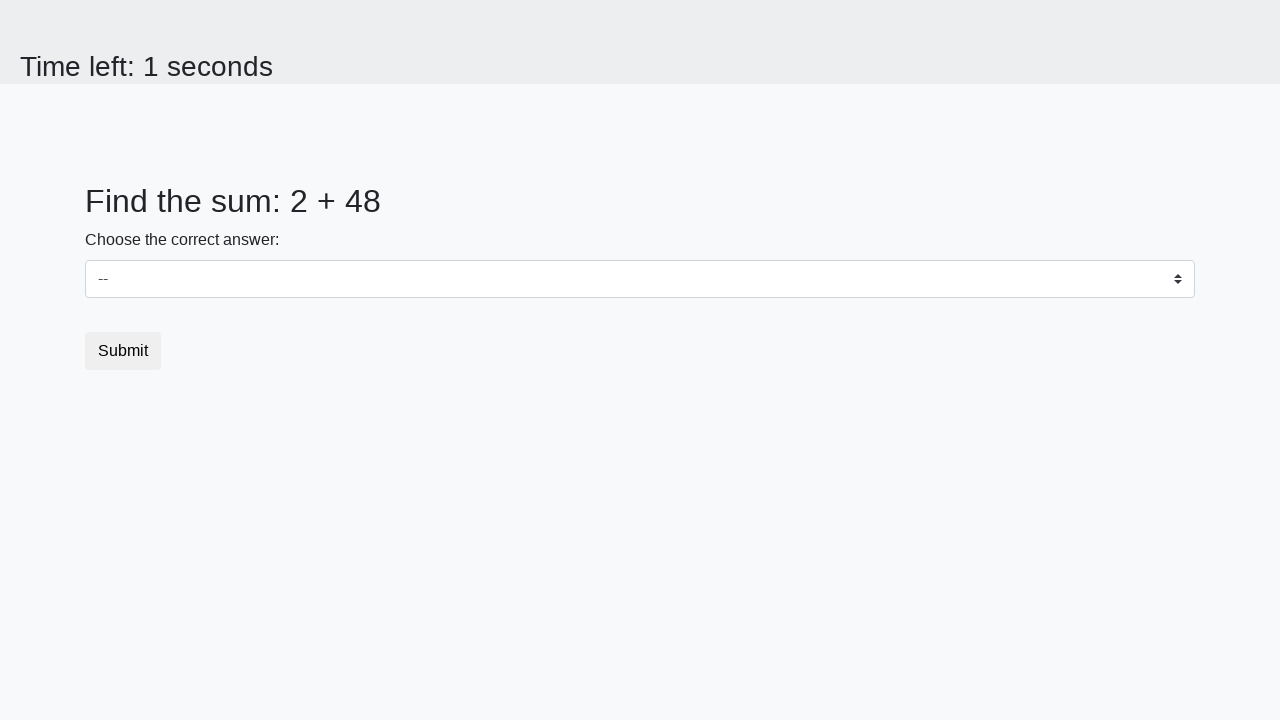